Tests basic browser navigation capabilities by navigating to a page, then using back, forward, and refresh actions

Starting URL: https://telranedu.web.app/home

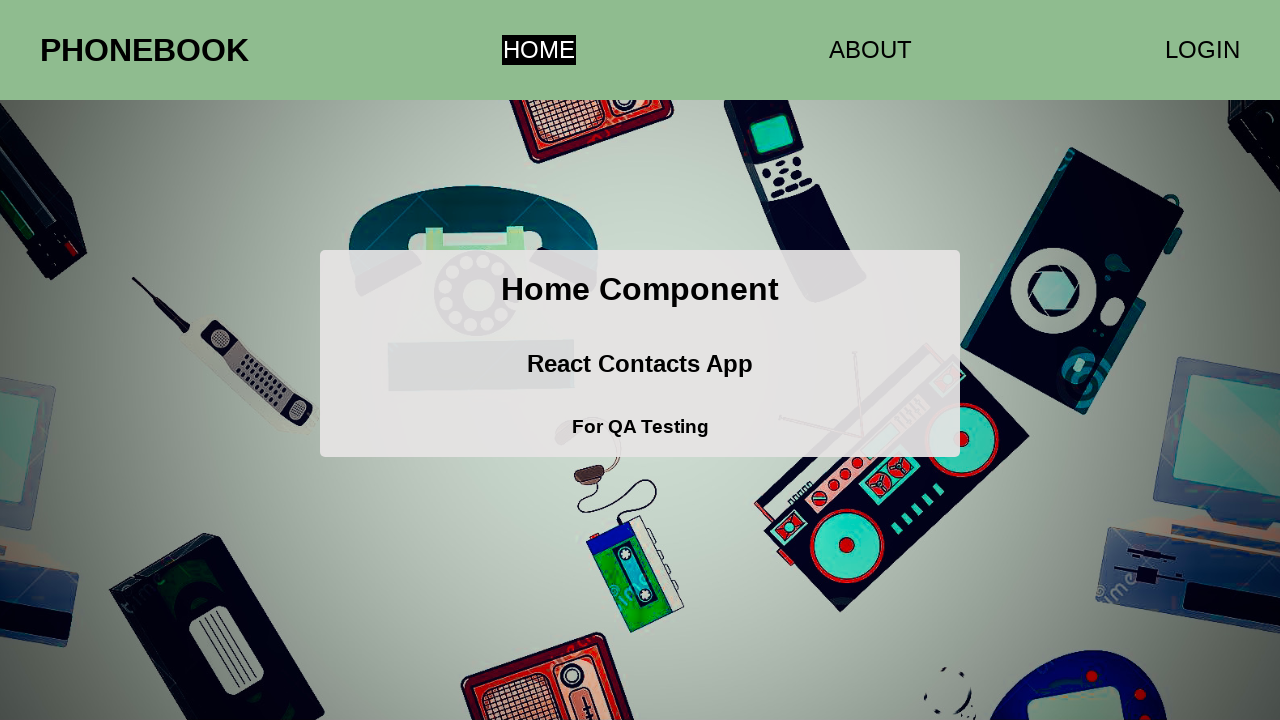

Navigated to https://telranedu.web.app/home
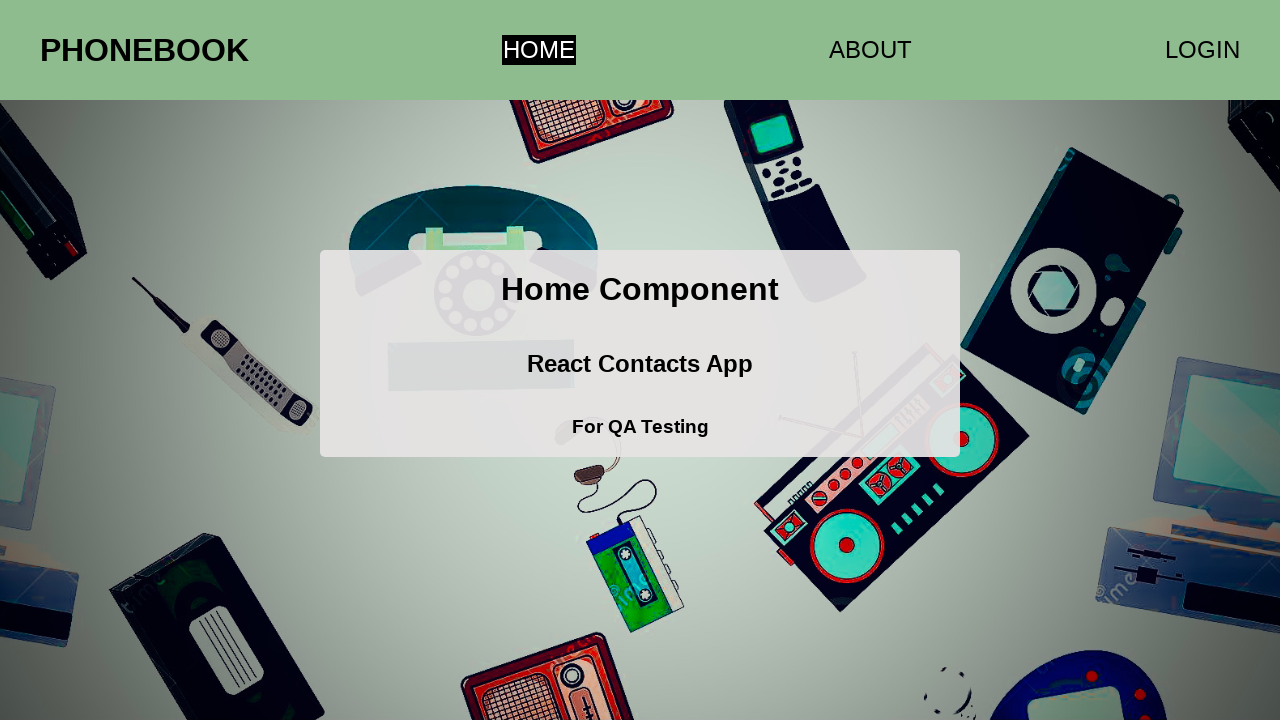

Navigated back in browser history
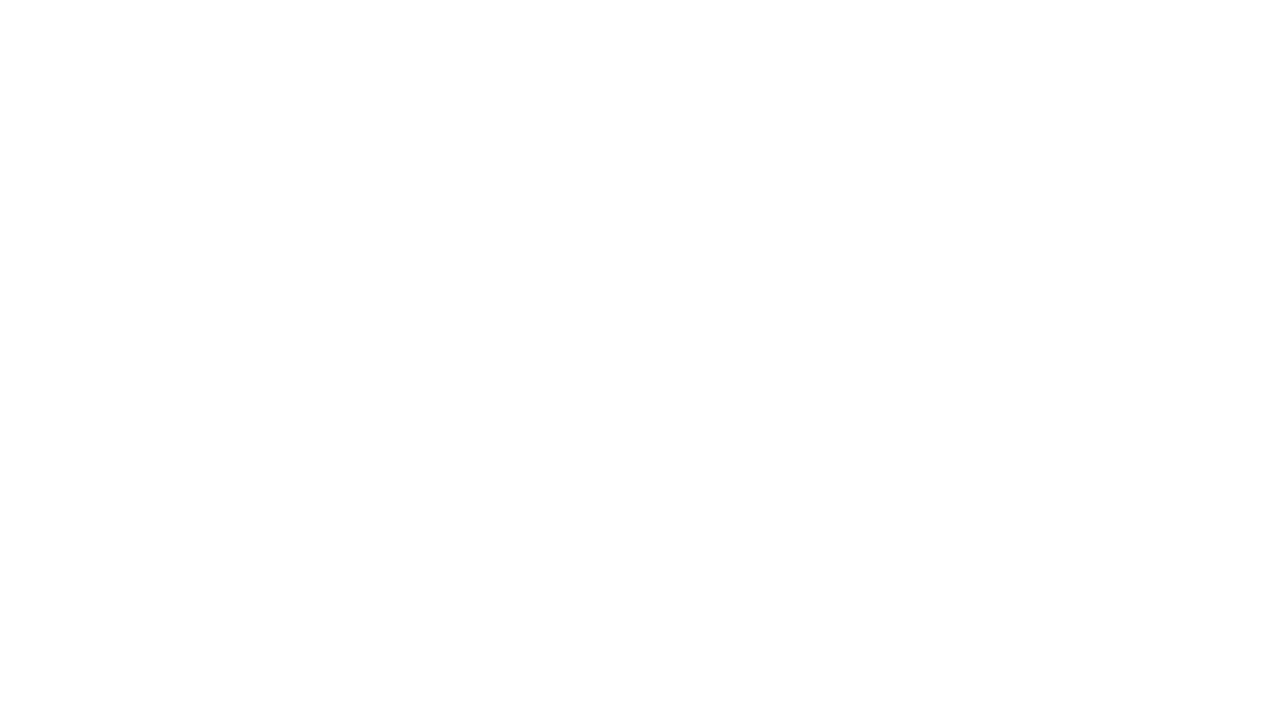

Navigated forward in browser history
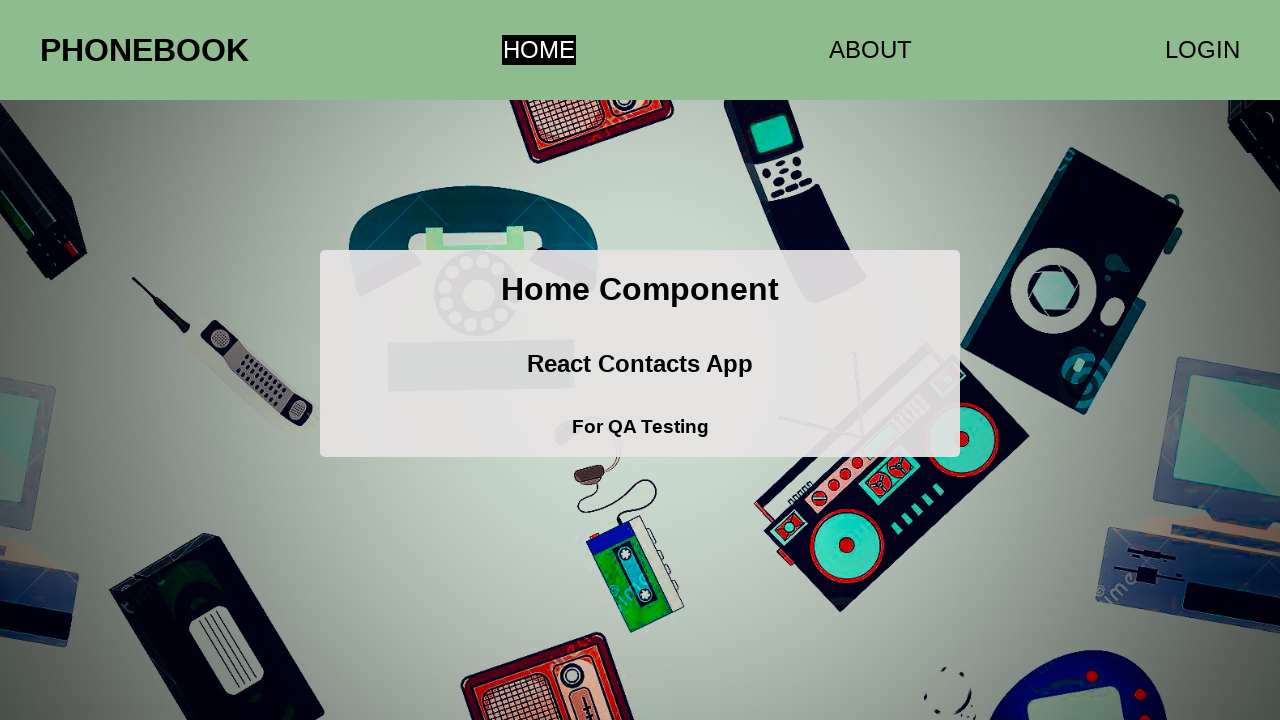

Refreshed the page
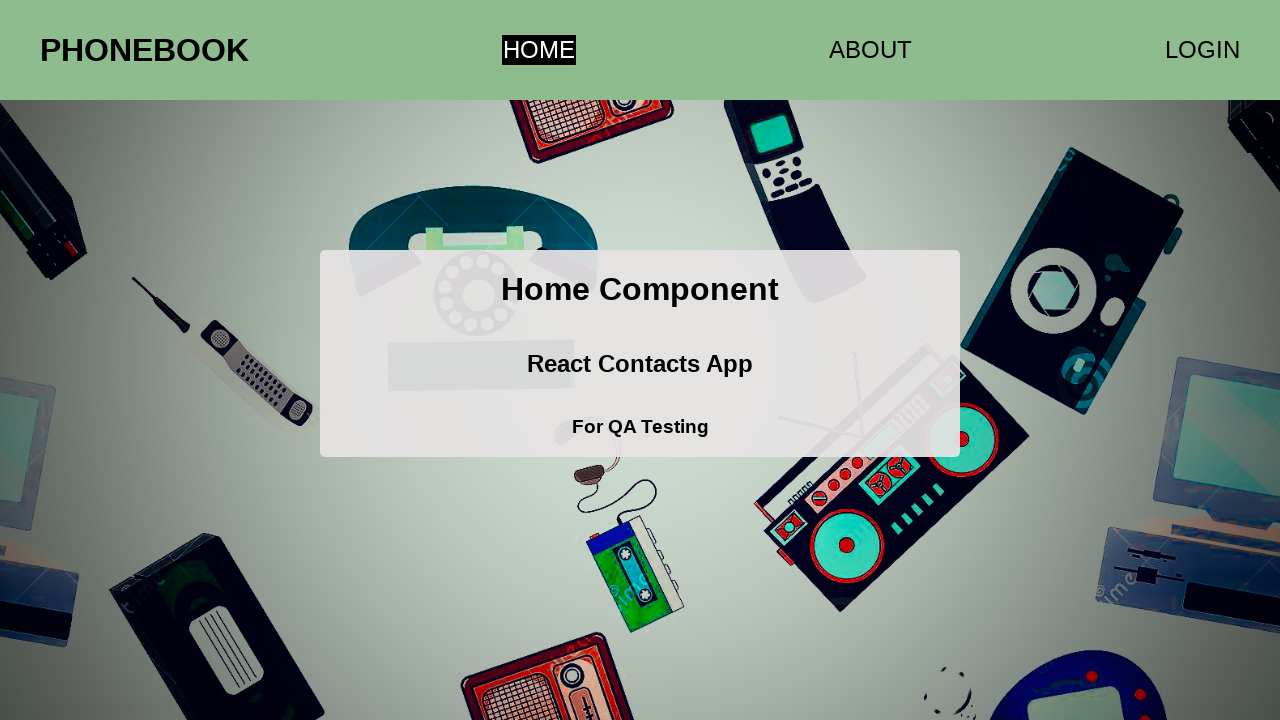

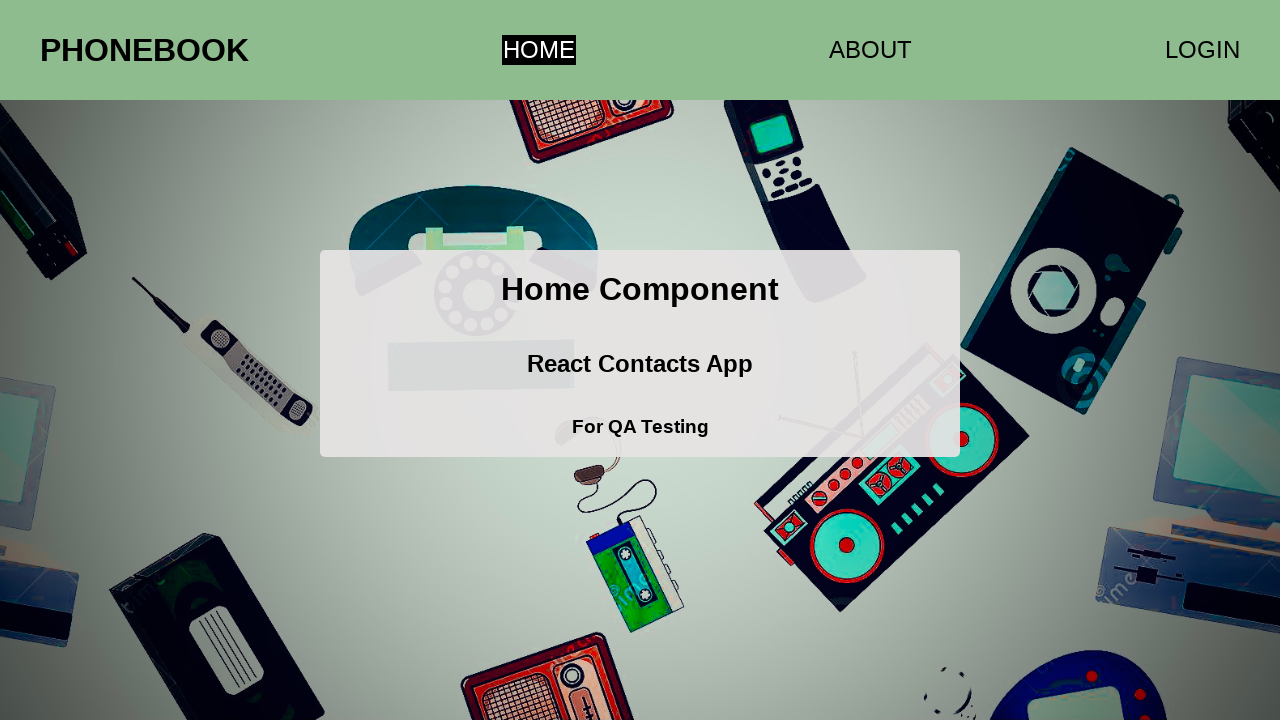